Tests dynamic element handling by clicking "Add Element" button to create a delete button, then clicking the delete button to remove it

Starting URL: https://practice.cydeo.com/add_remove_elements/

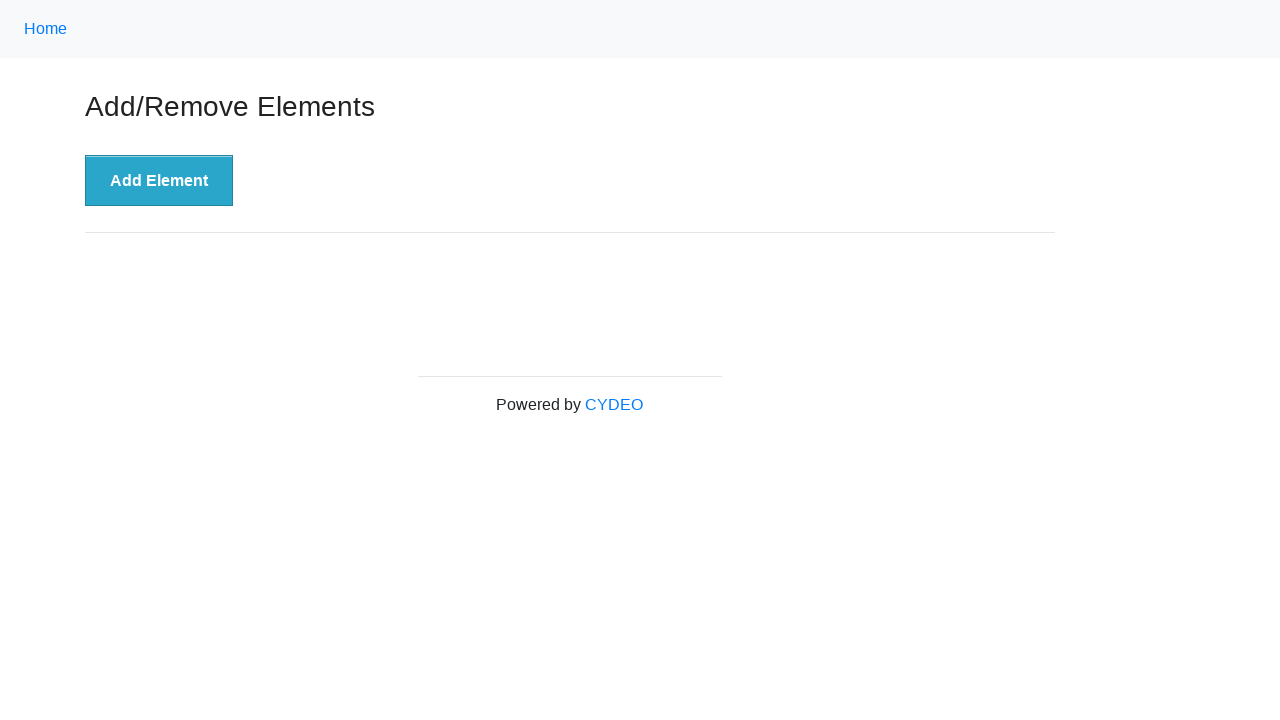

Clicked 'Add Element' button to create a new delete button at (159, 181) on xpath=//button[text()='Add Element']
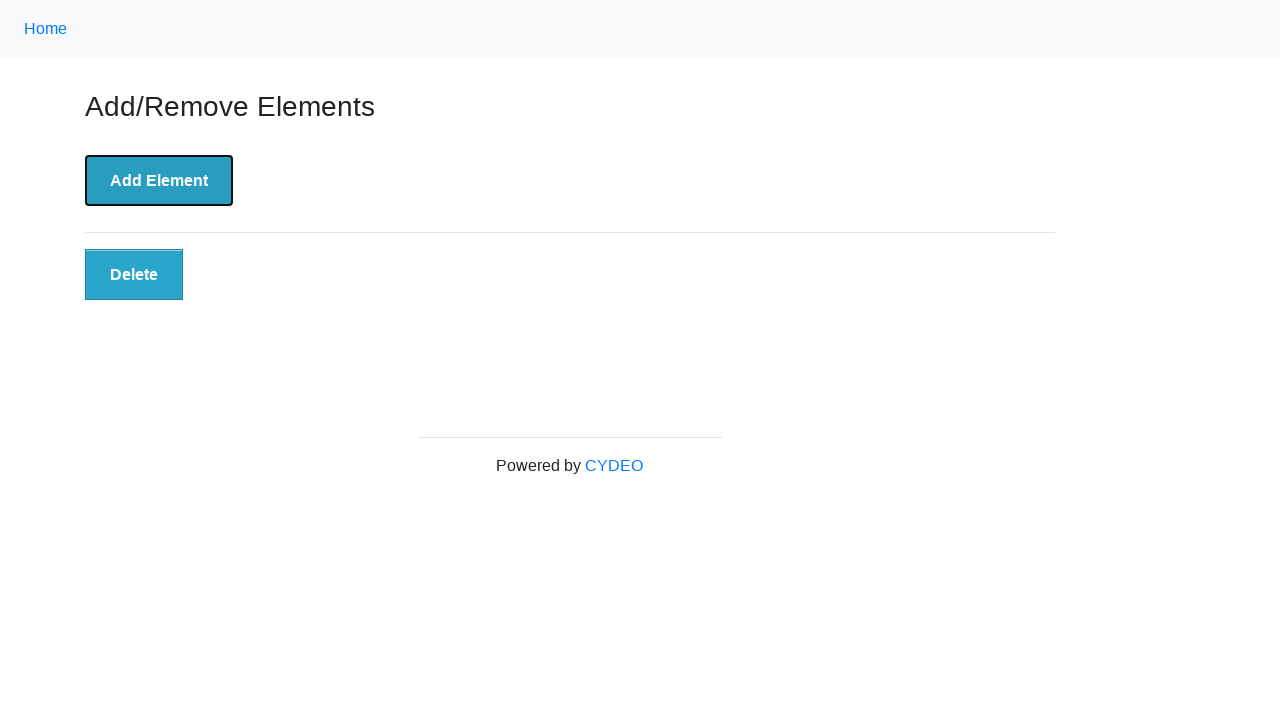

Verified that delete button appeared
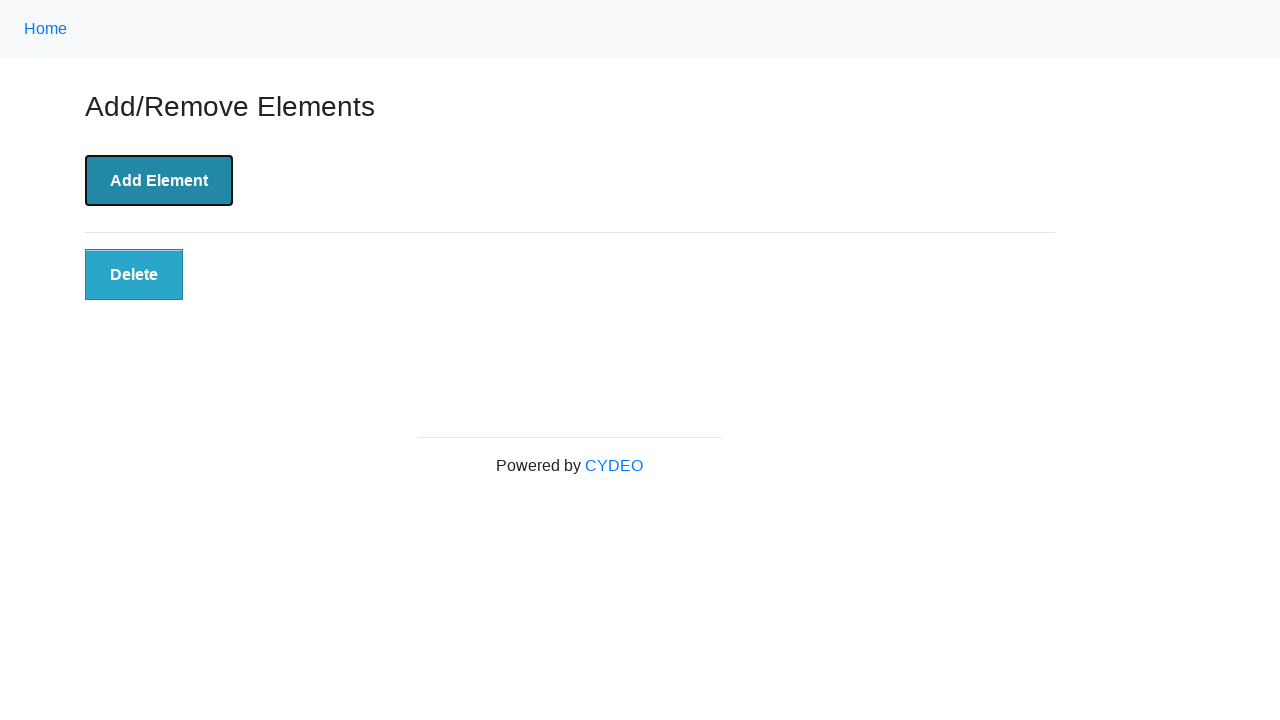

Clicked delete button to remove the dynamic element at (134, 275) on xpath=//button[text()='Delete']
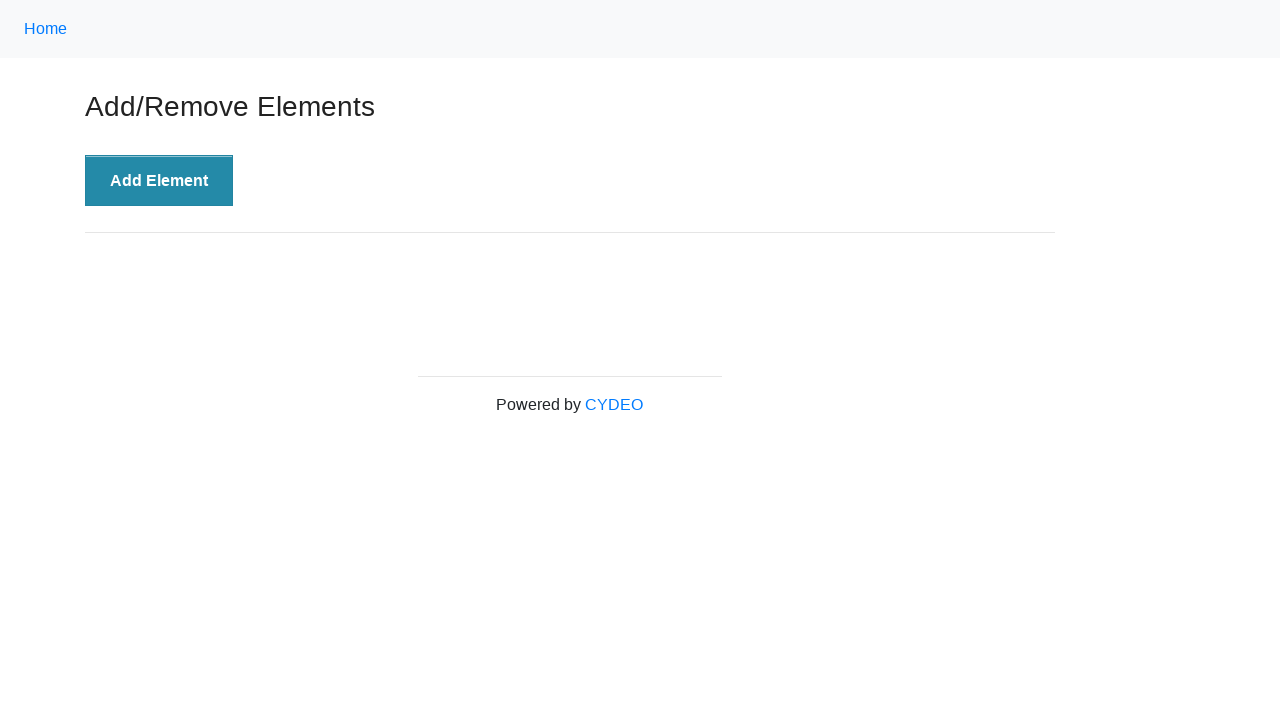

Verified that delete button is no longer present in DOM
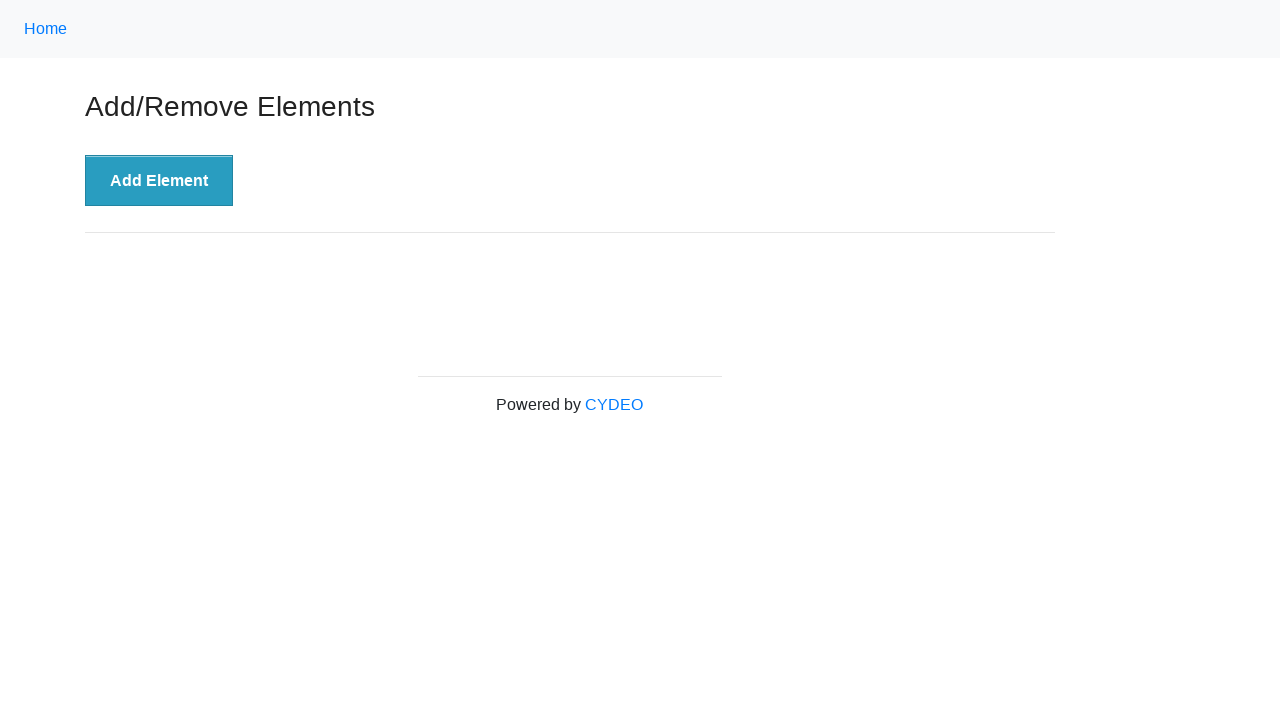

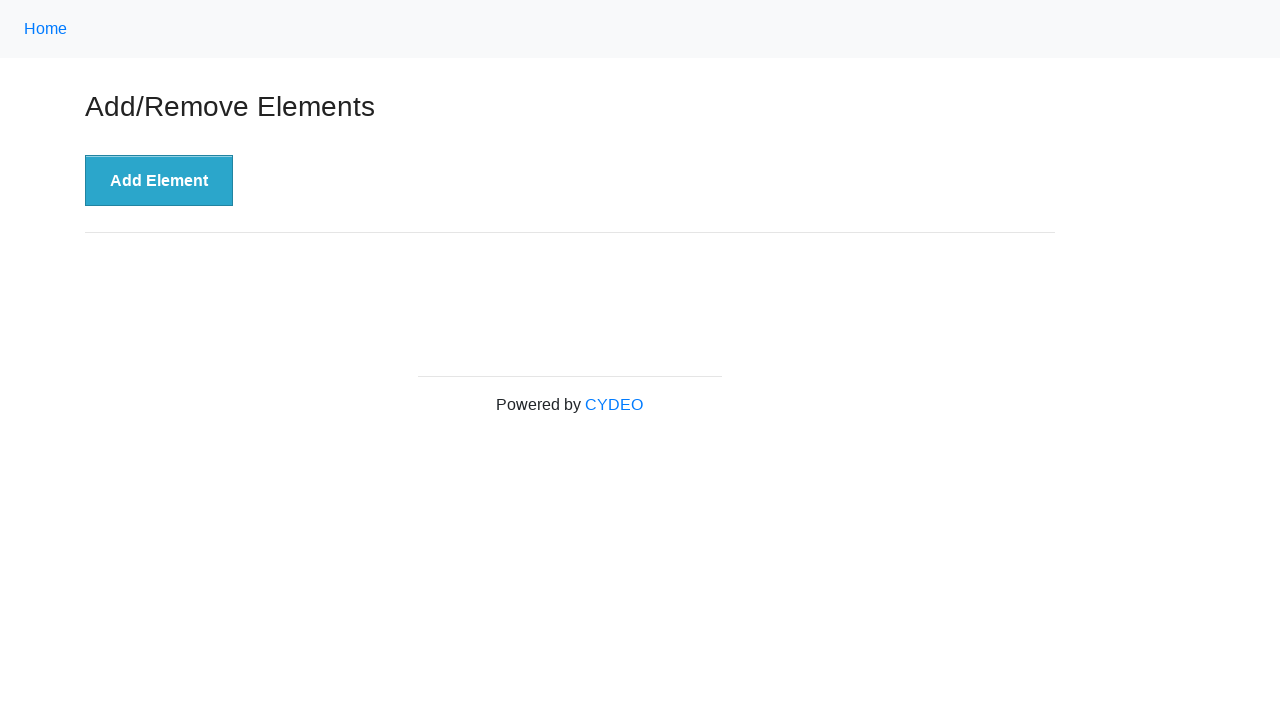